Tests scrolling functionality on a practice automation page, including page scroll and scrolling within a table element

Starting URL: https://rahulshettyacademy.com/AutomationPractice/

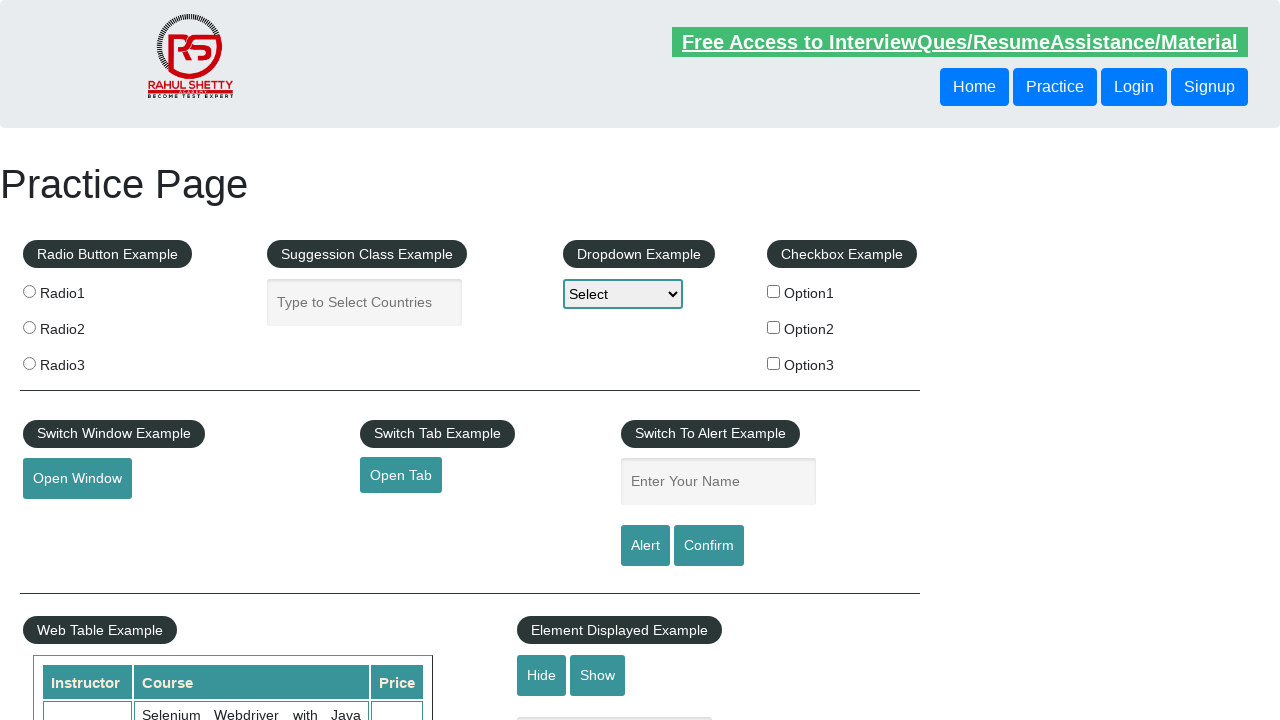

Scrolled page down by 500 pixels
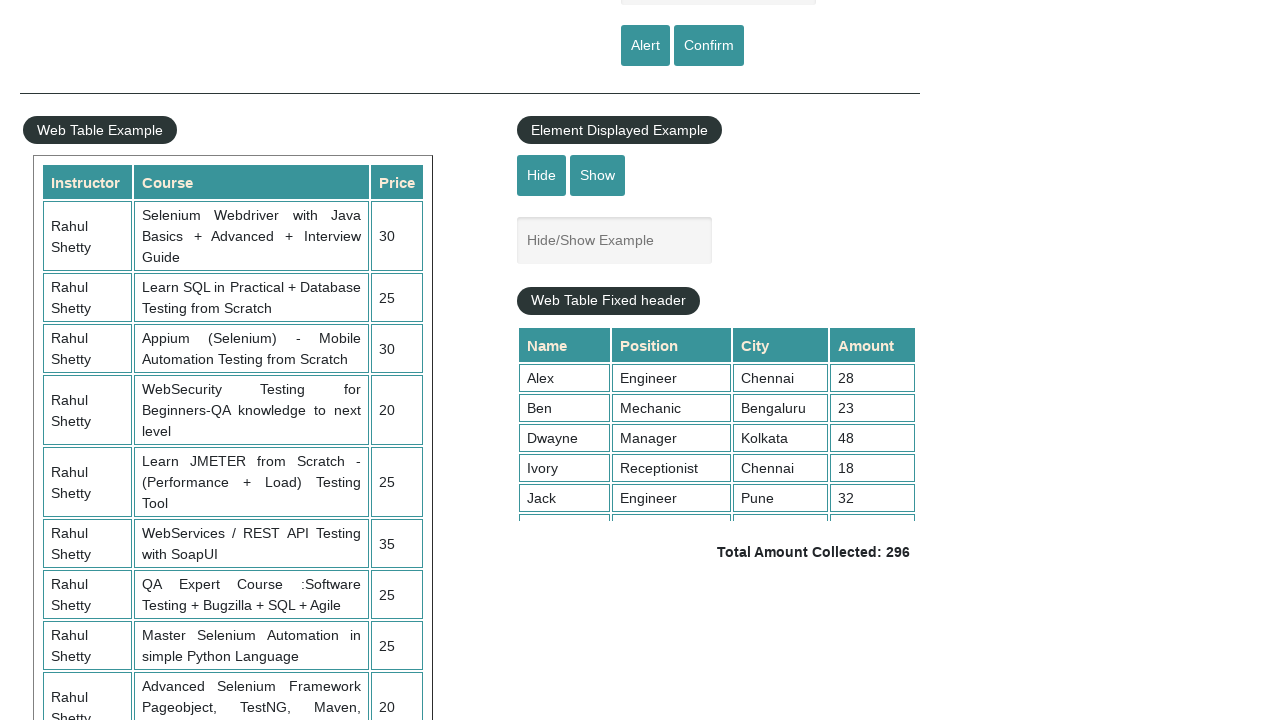

Waited 3 seconds for scroll to complete
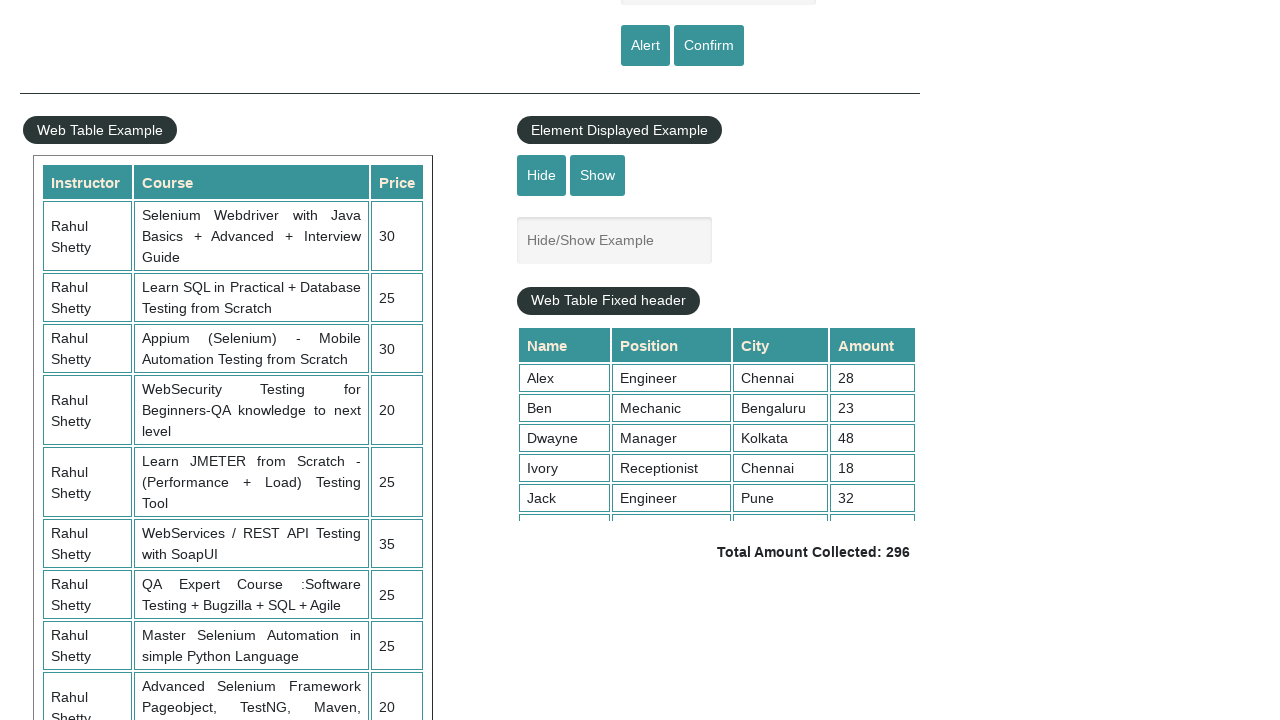

Scrolled table element down to 5000 pixels
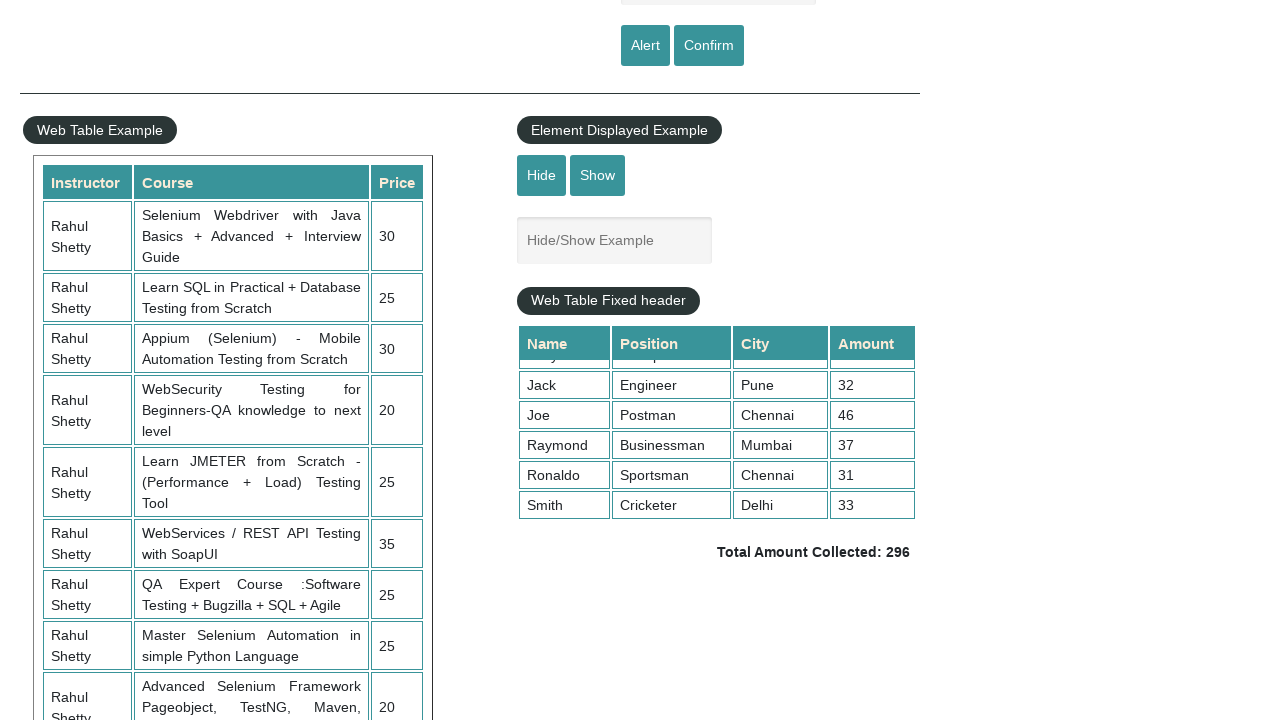

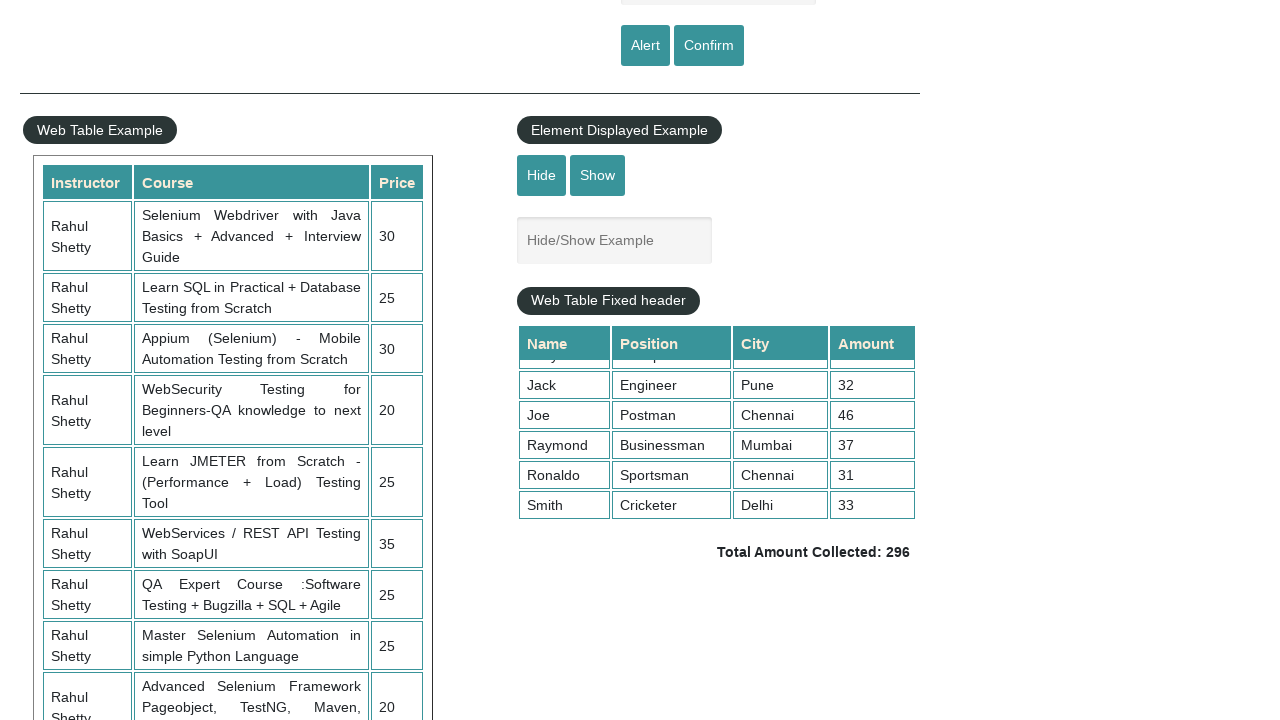